Navigates to the OrangeHRM demo page and clicks on the "OrangeHRM, Inc" link (likely a footer link to the company website) to test link navigation functionality.

Starting URL: https://opensource-demo.orangehrmlive.com/web/index.php/auth/login

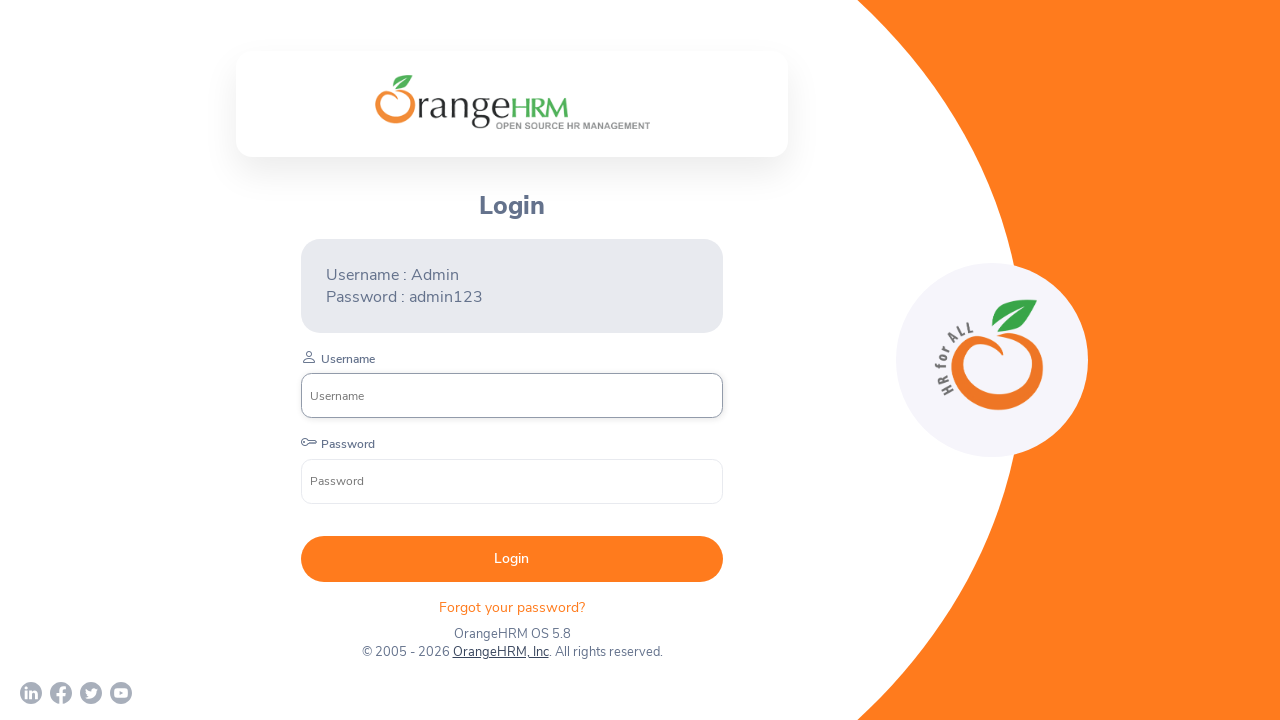

Navigated to OrangeHRM demo login page
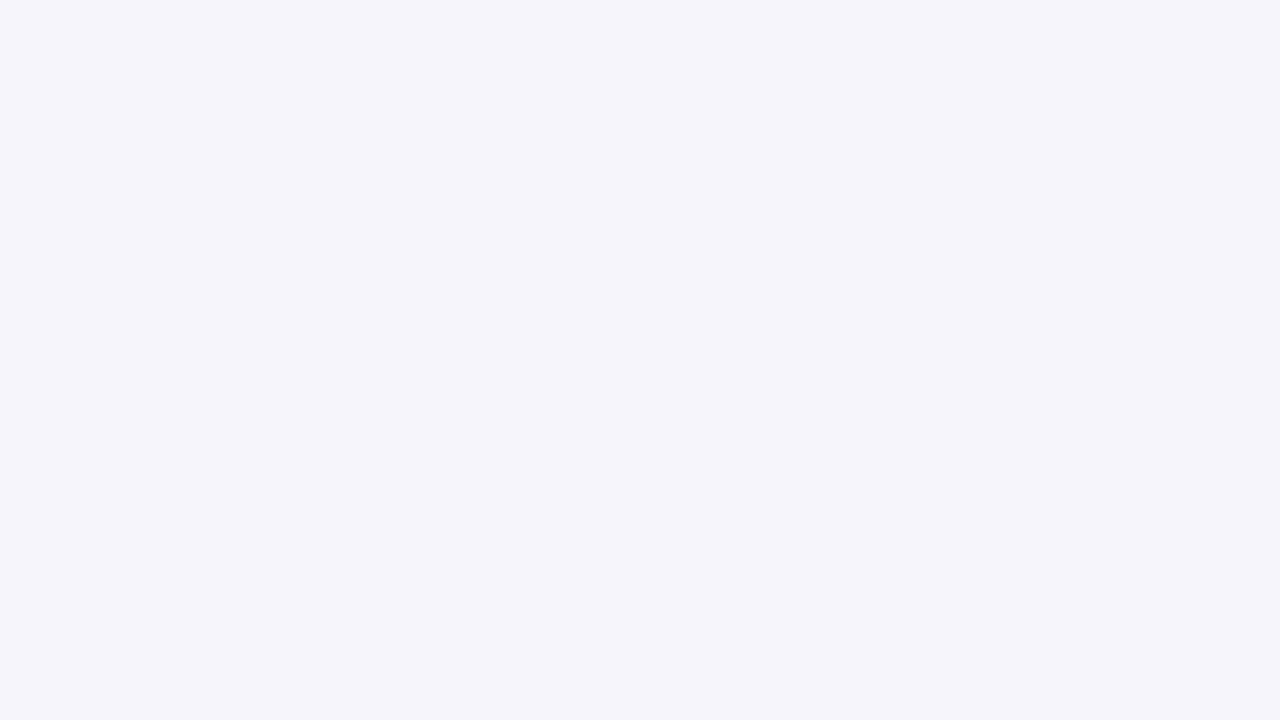

Waited for 'OrangeHRM, Inc' link to become visible
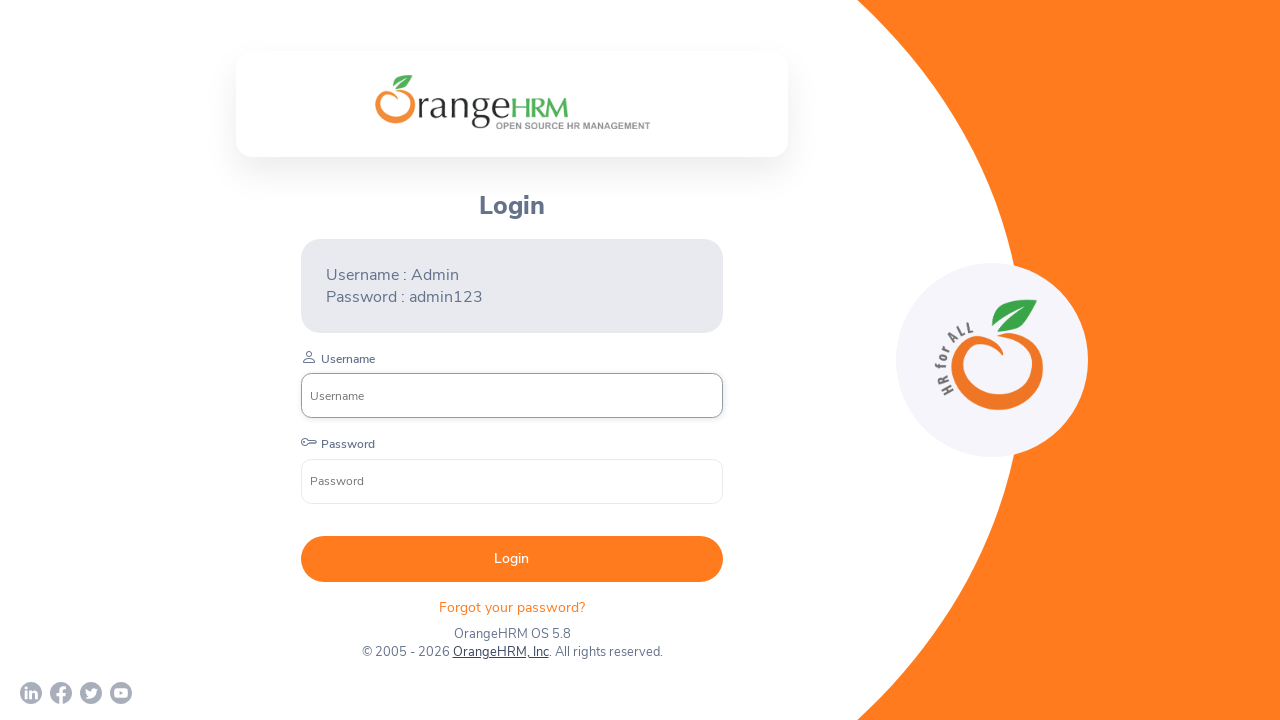

Clicked on the 'OrangeHRM, Inc' footer link to navigate to company website at (500, 652) on text=OrangeHRM, Inc
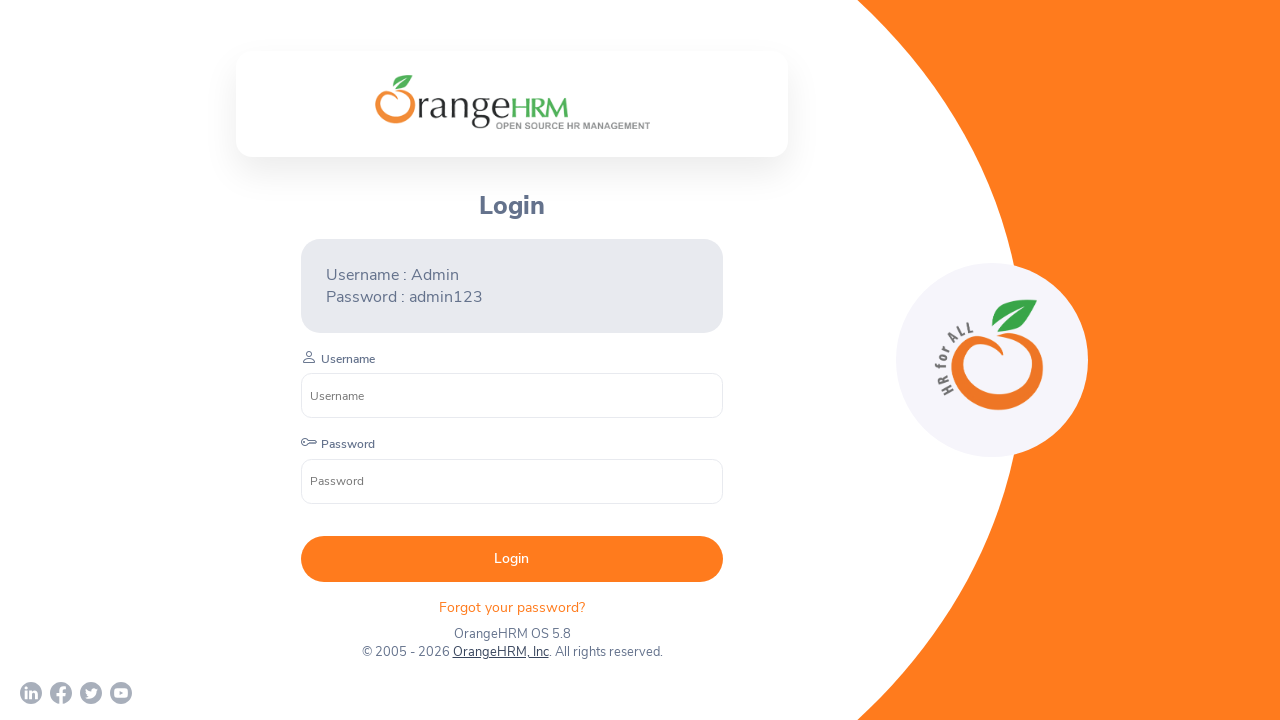

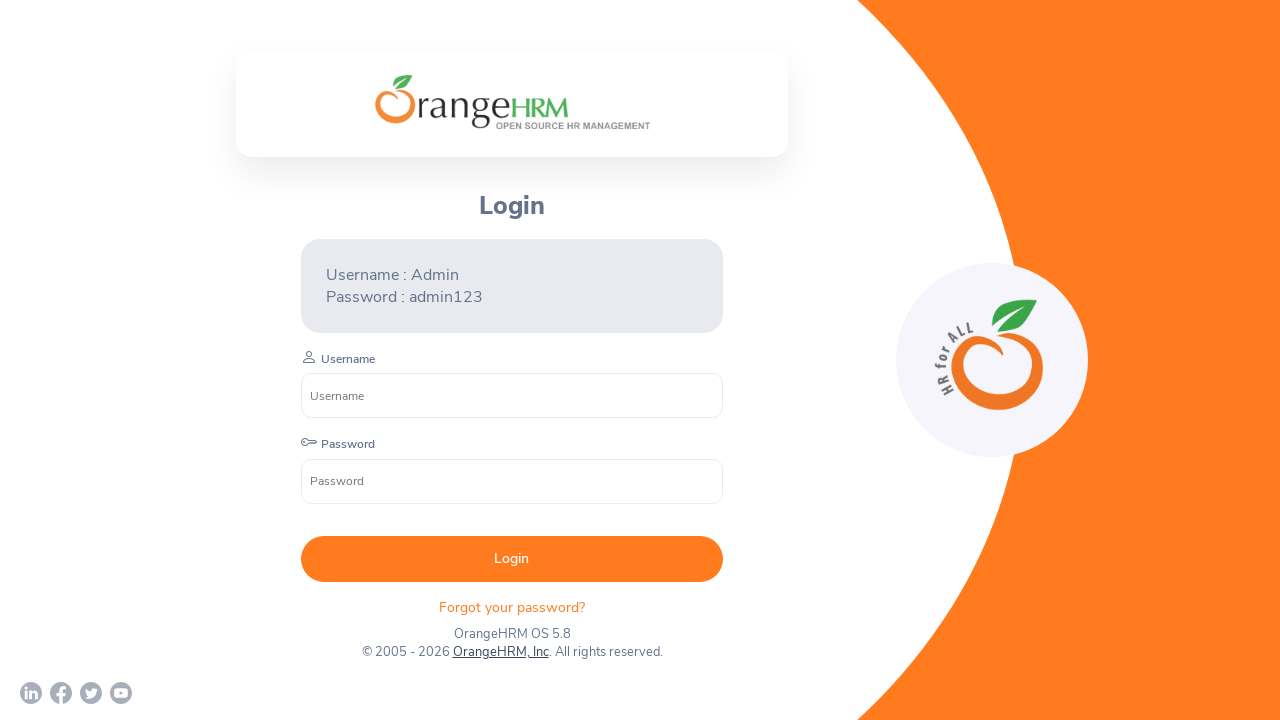